Navigates to page 3 of a multi-page navigation demo by clicking the "3" link and verifies the body contains "Excepteur sint" text.

Starting URL: https://bonigarcia.dev/selenium-webdriver-java/navigation1.html

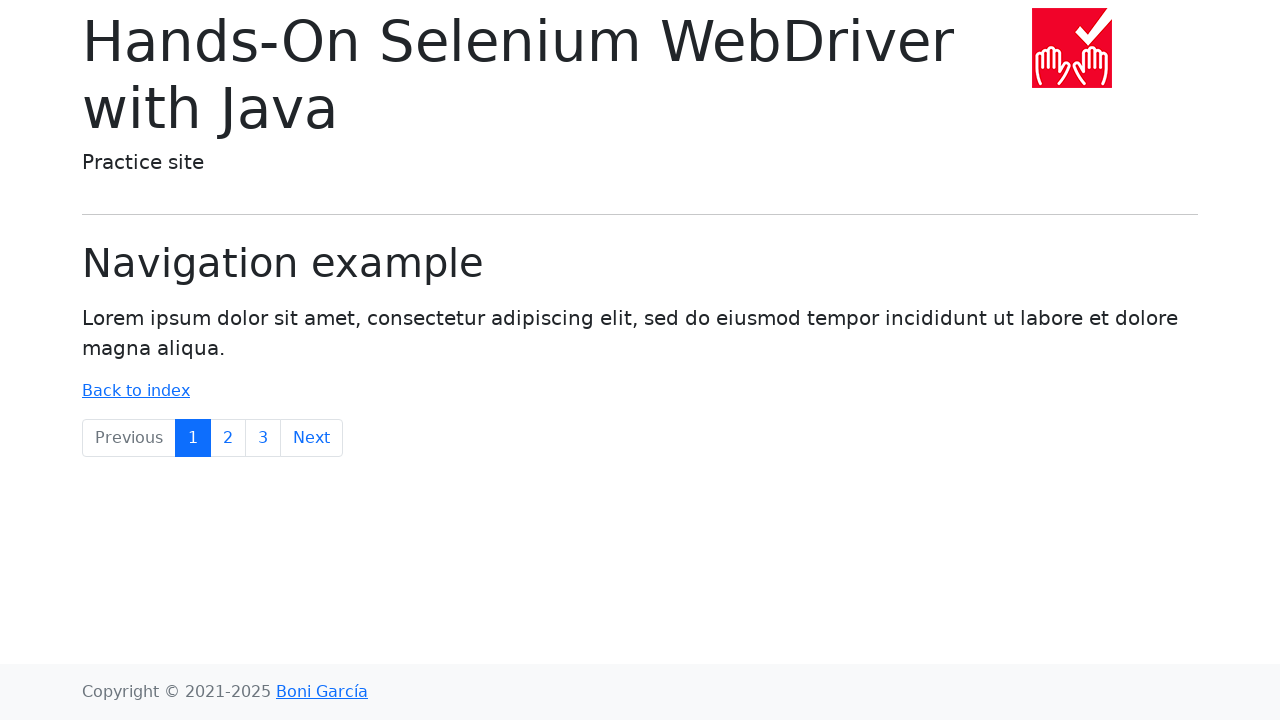

Clicked on the '3' navigation link to navigate to page 3 at (263, 438) on a:text-is('3')
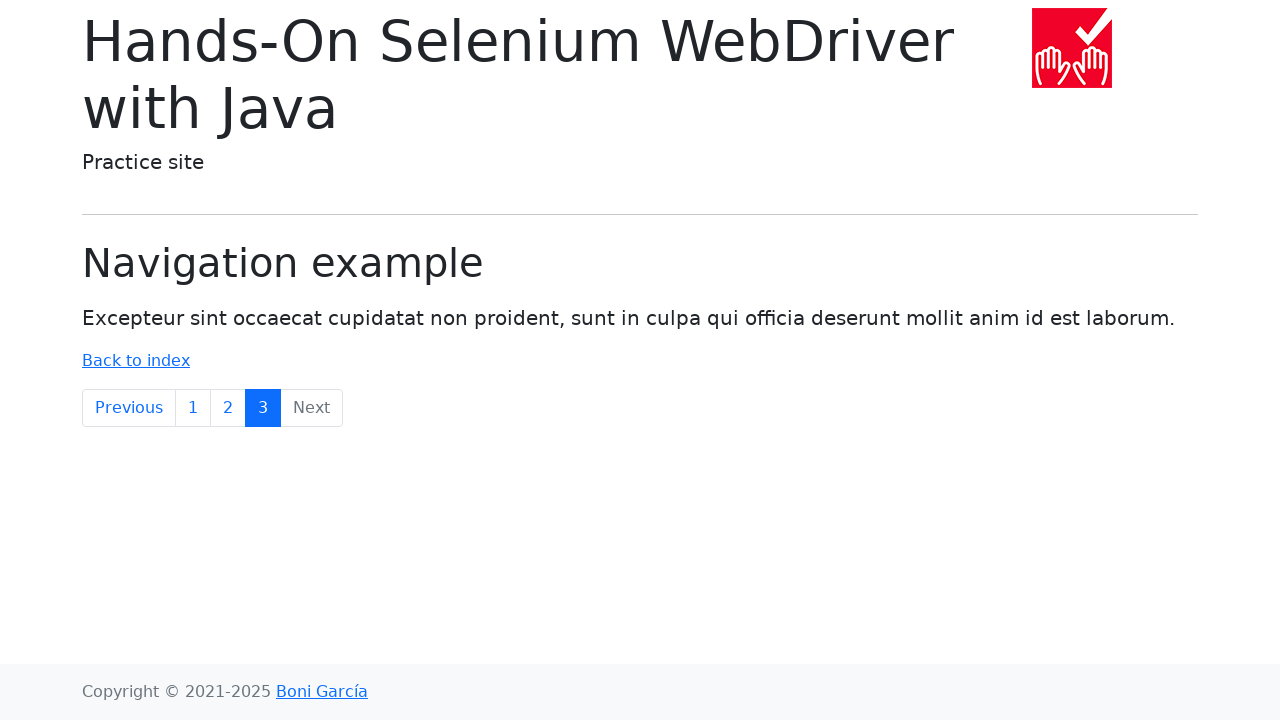

Retrieved lead text content from page 3
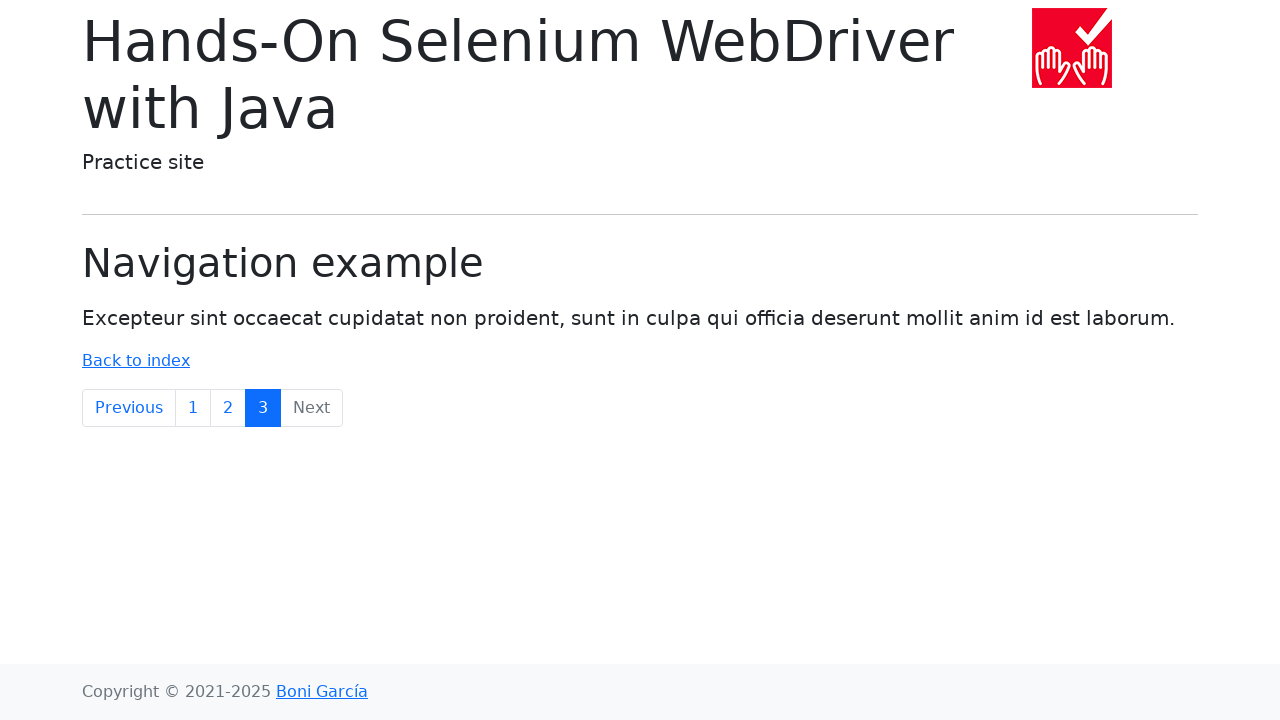

Verified that 'Excepteur sint' text is present in the page body
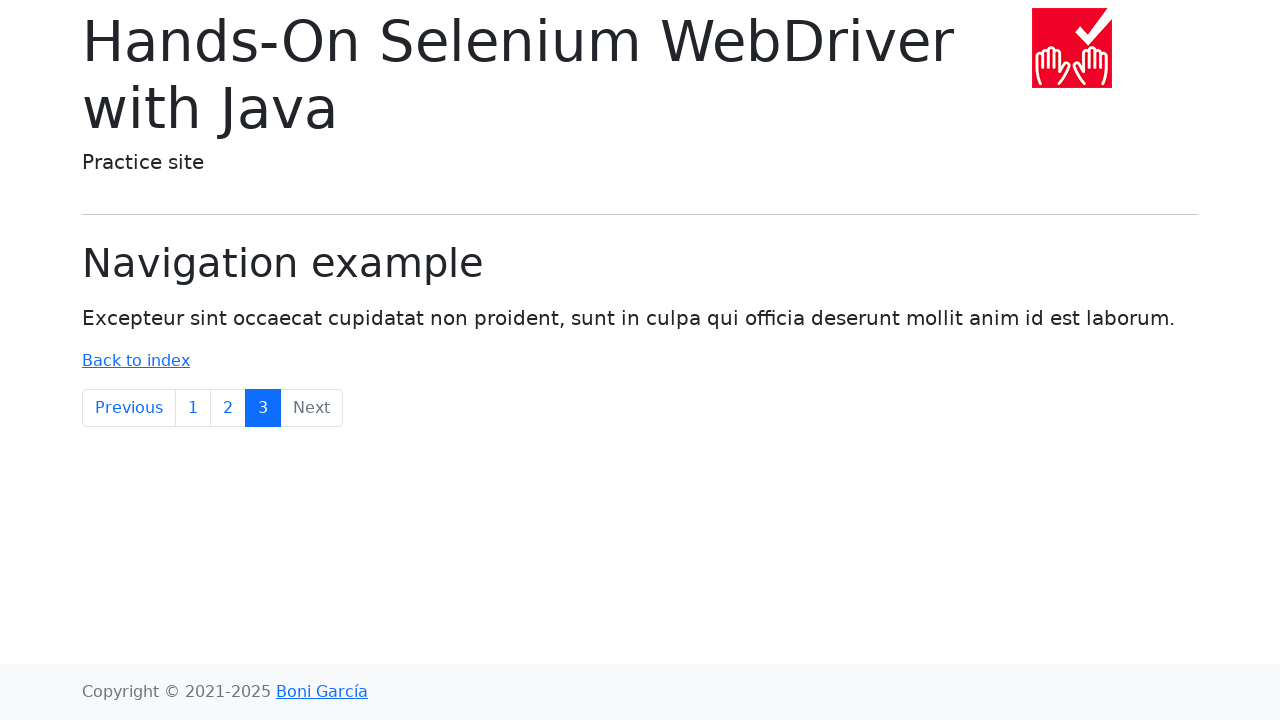

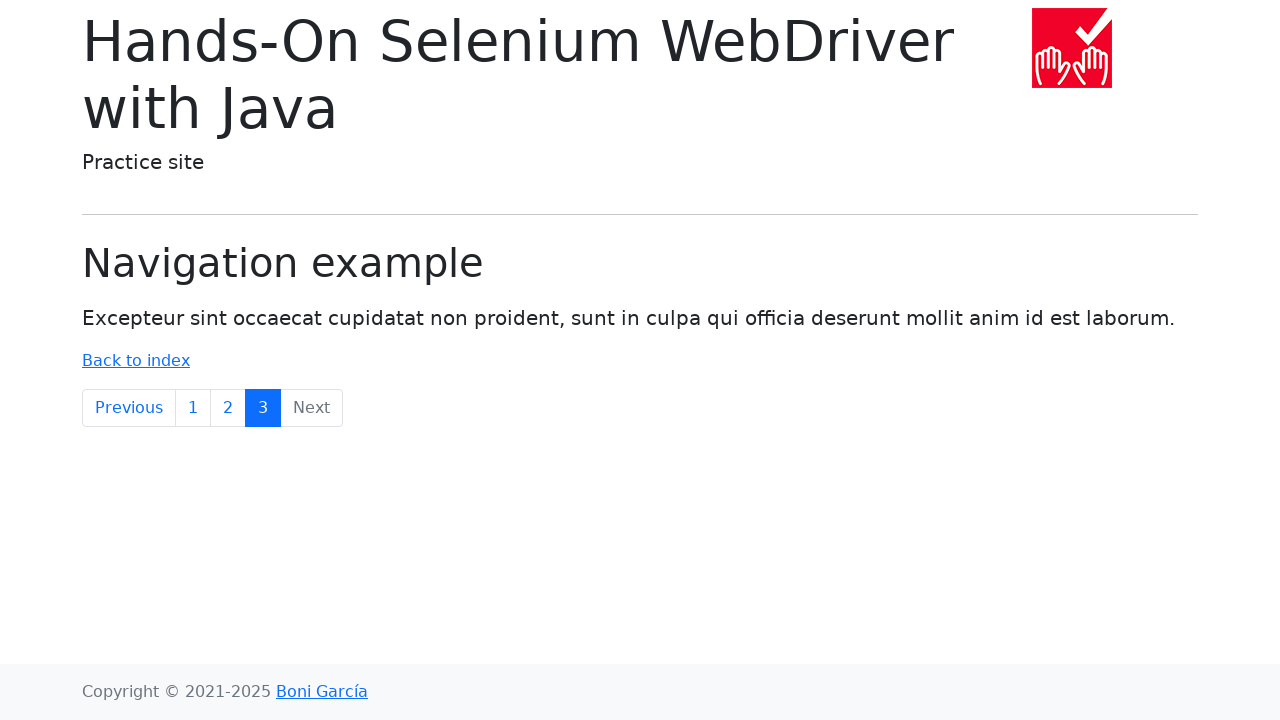